Navigates to testotomasyonu.com and verifies that the URL matches the expected value and the title contains the word "test"

Starting URL: https://www.testotomasyonu.com

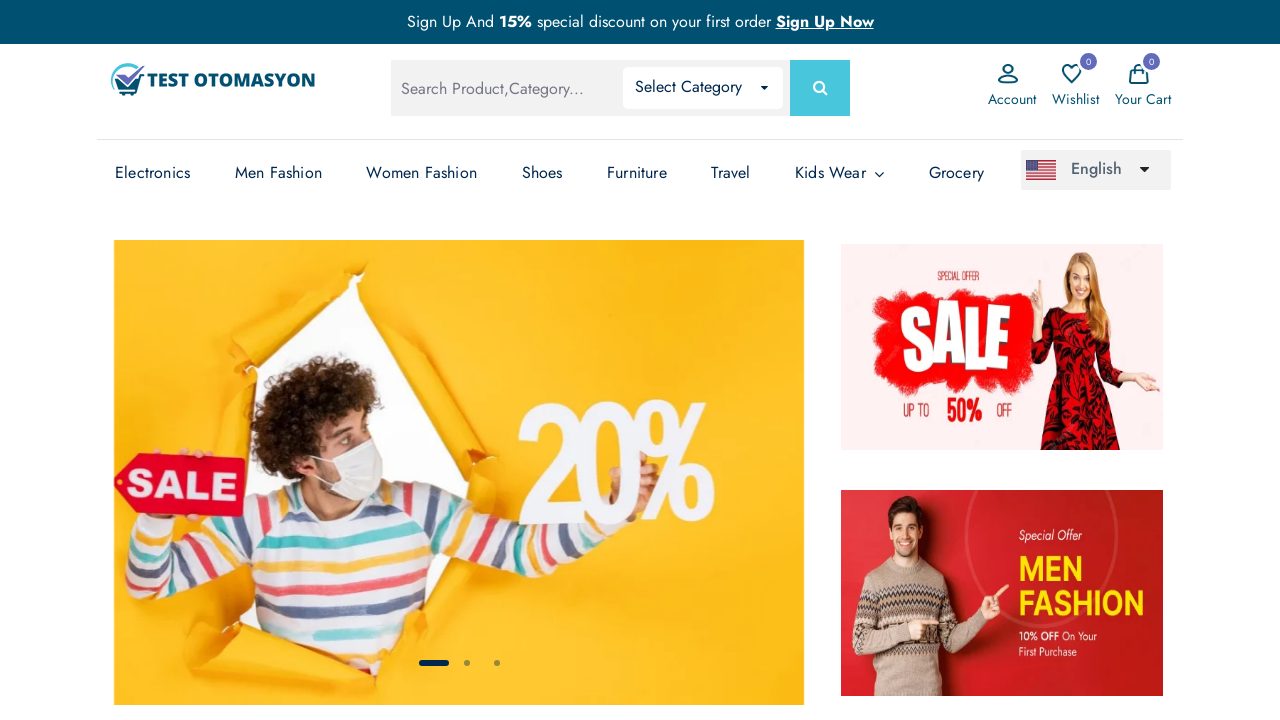

Retrieved current page URL
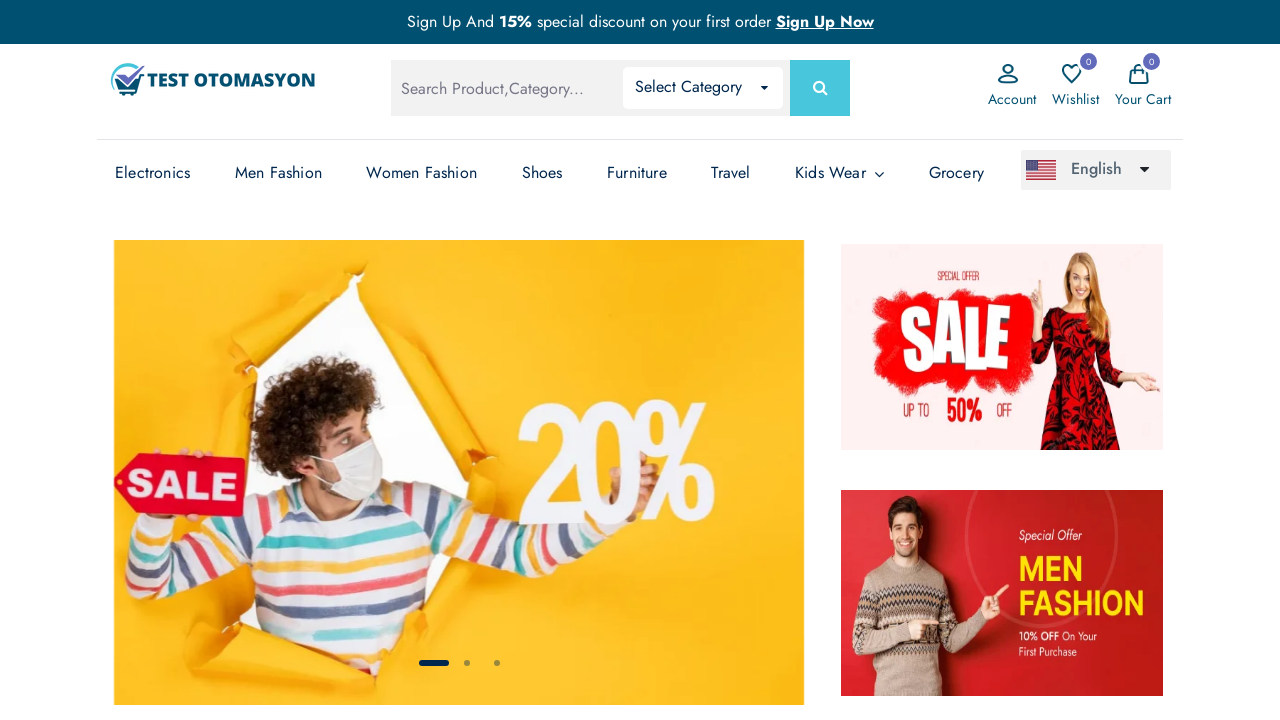

Verified URL matches expected value: https://www.testotomasyonu.com/
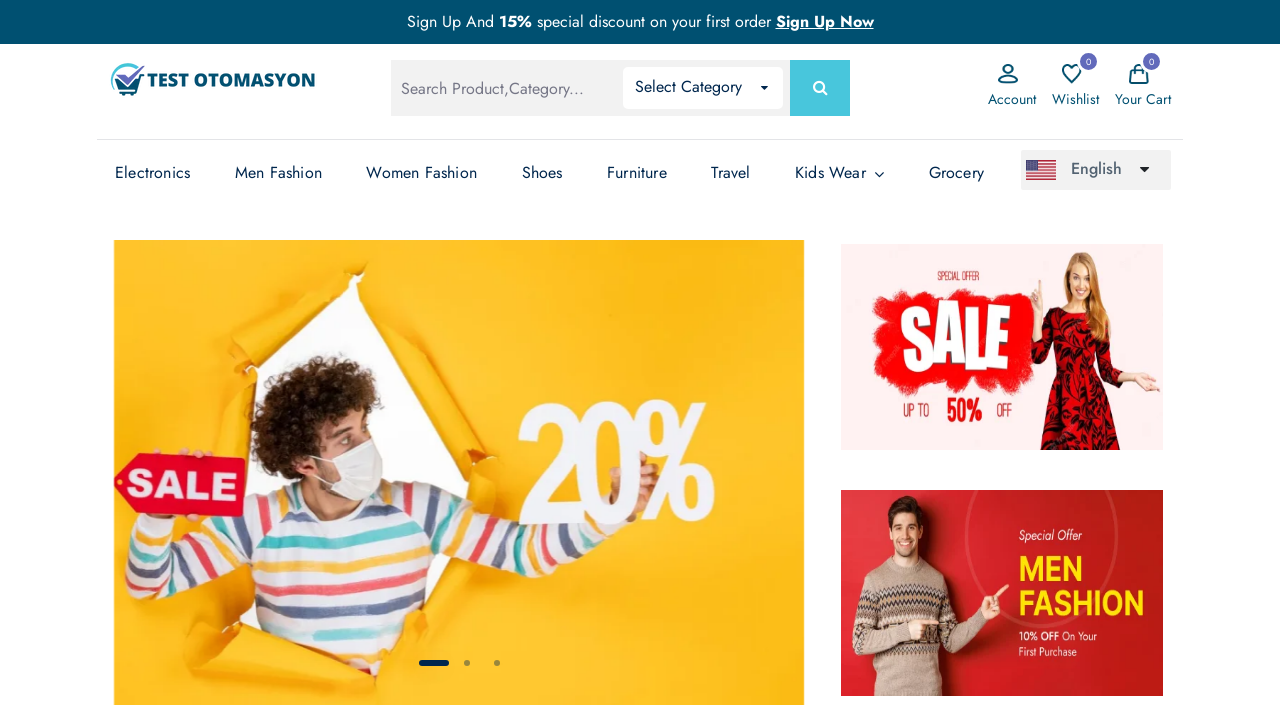

Retrieved page title
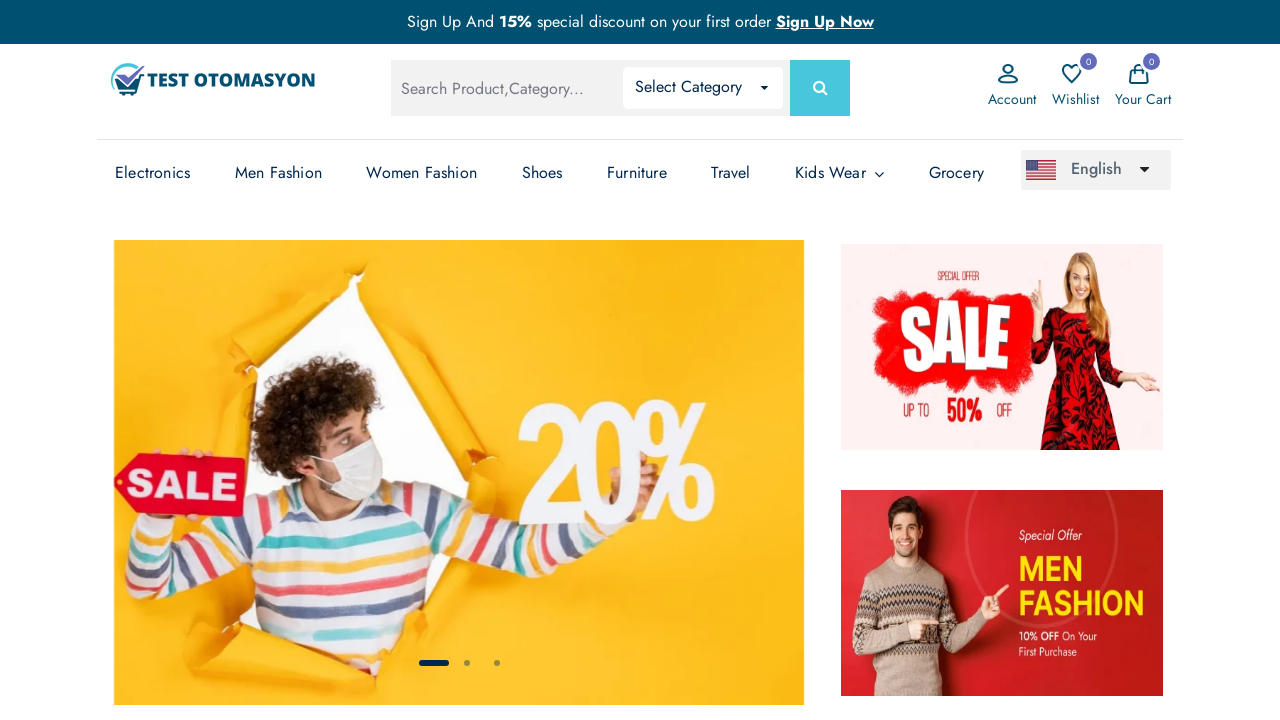

Verified page title contains 'test'
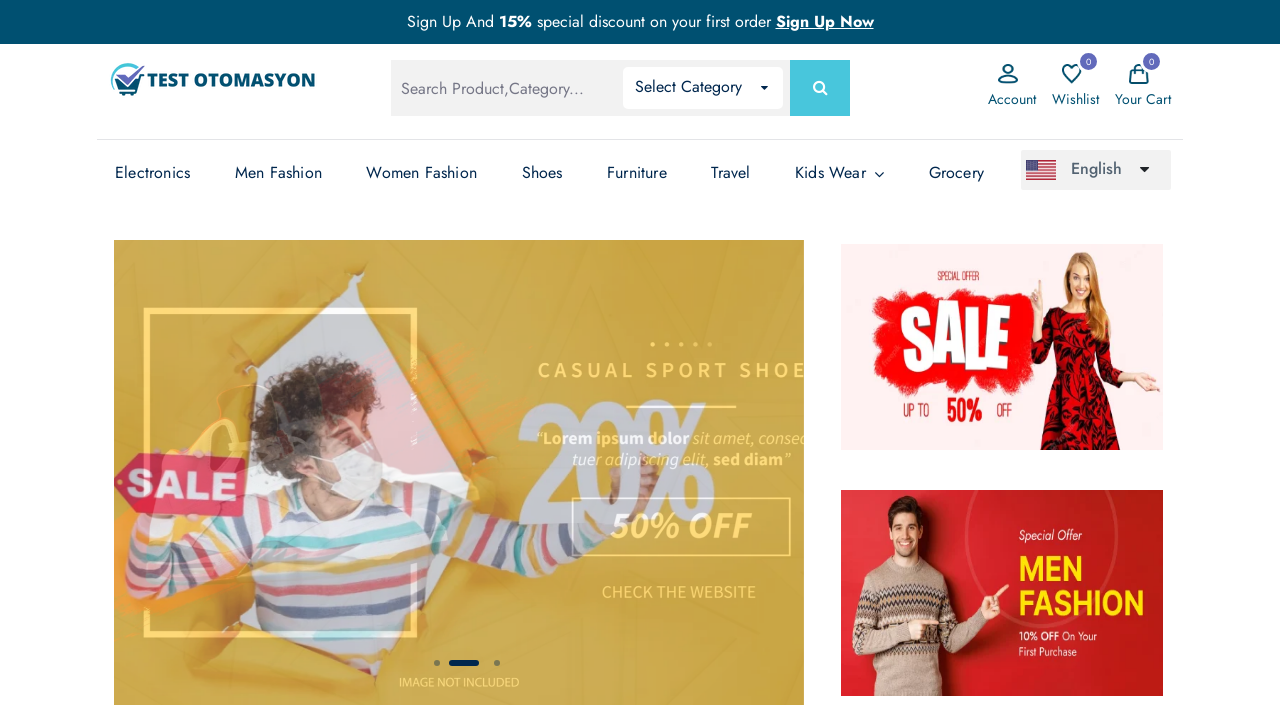

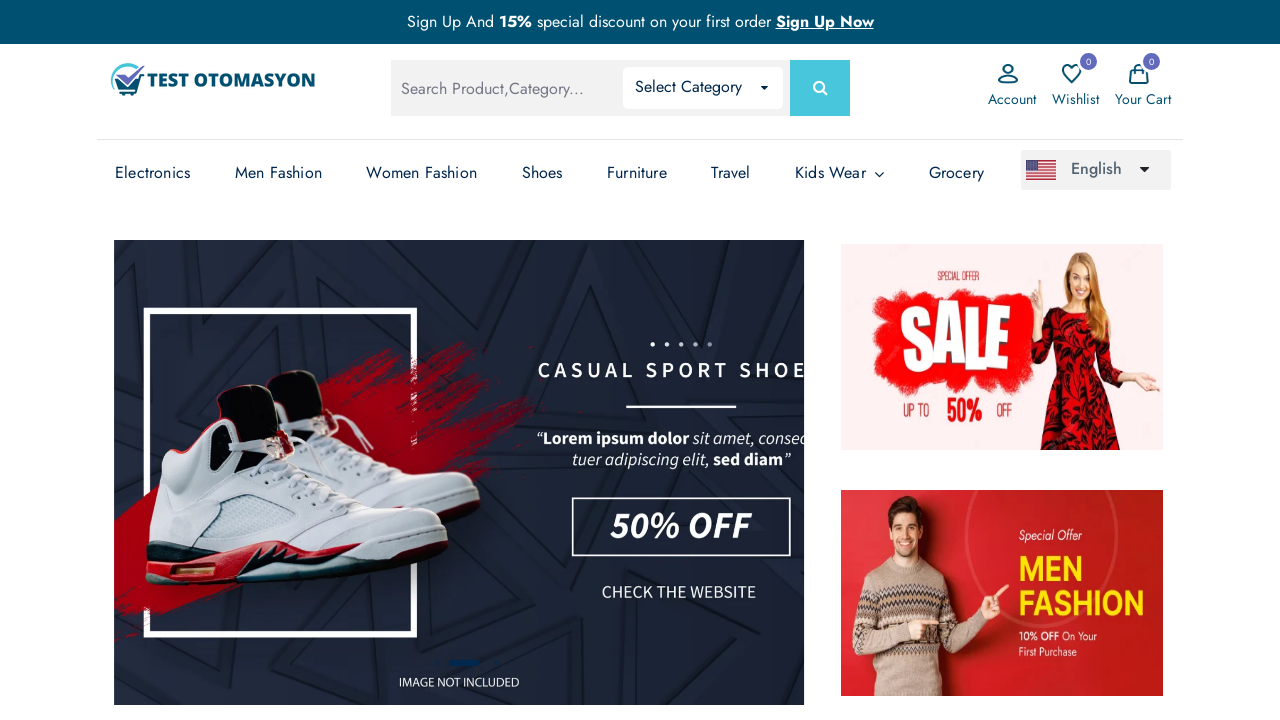